Tests the first checkbox by verifying it starts unchecked, clicking it, and verifying it becomes checked.

Starting URL: https://the-internet.herokuapp.com/checkboxes

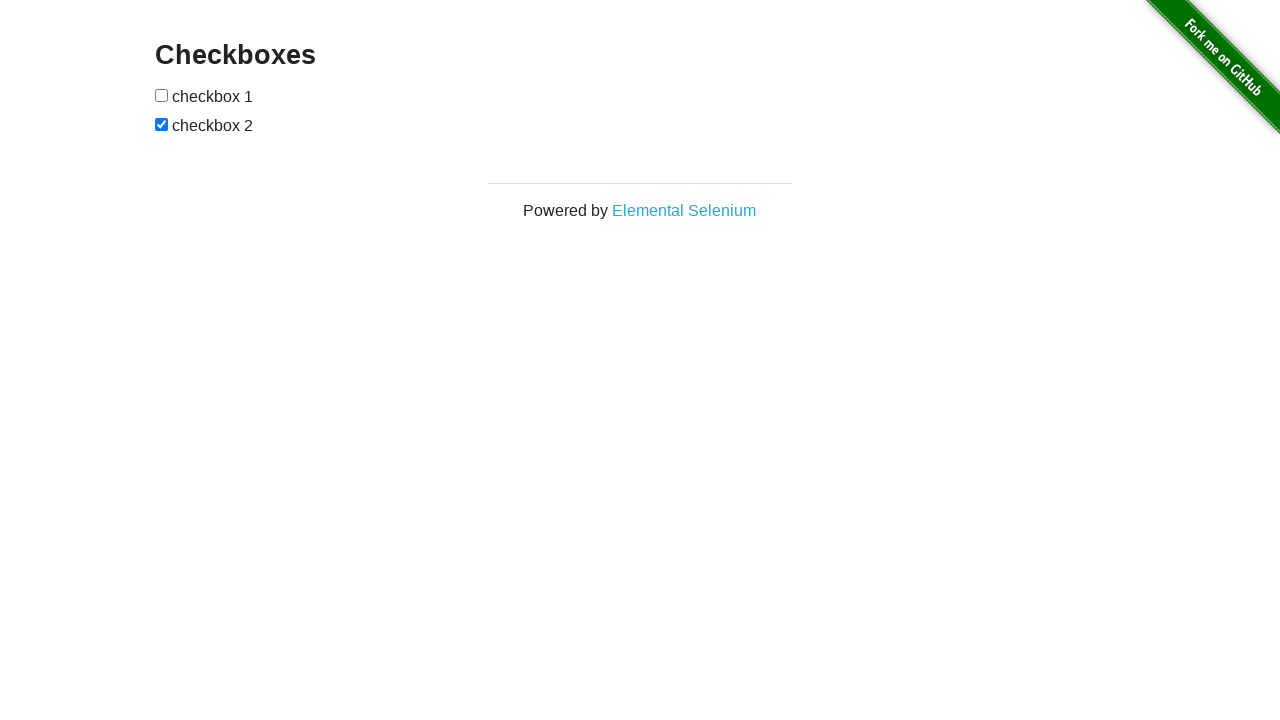

Waited for checkboxes to load on the page
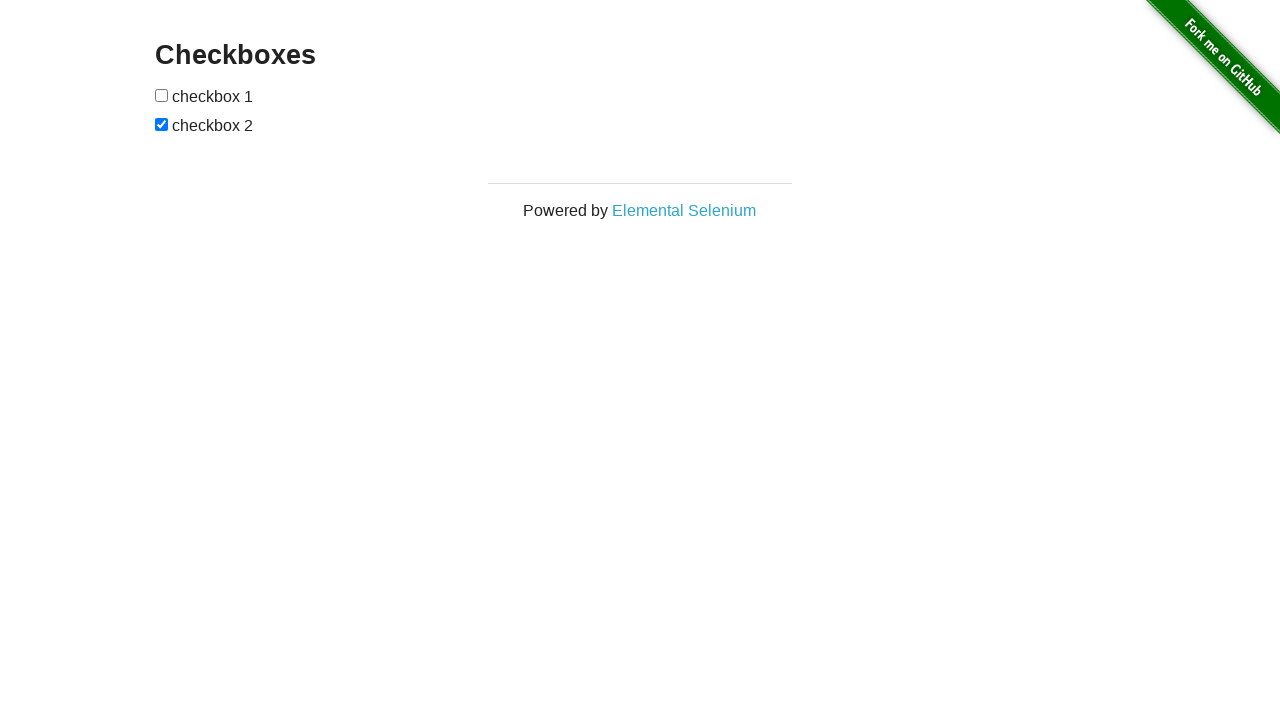

Located the first checkbox element
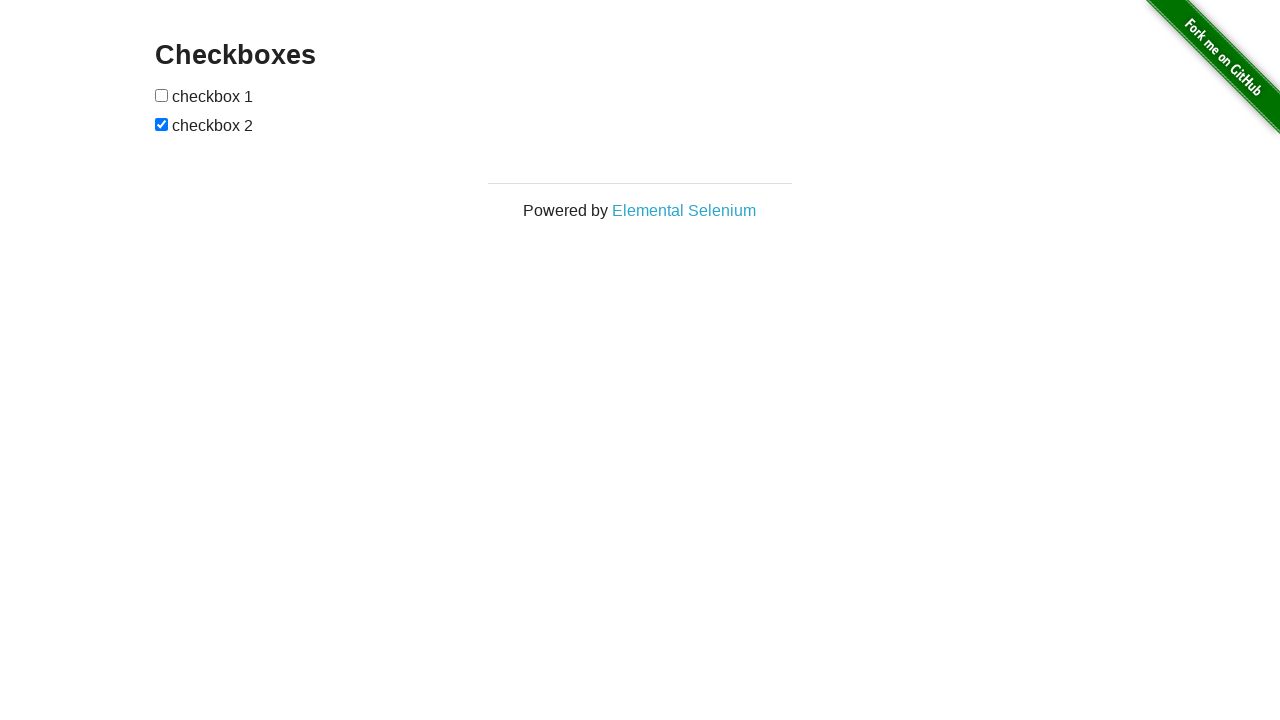

Verified that the first checkbox is initially unchecked
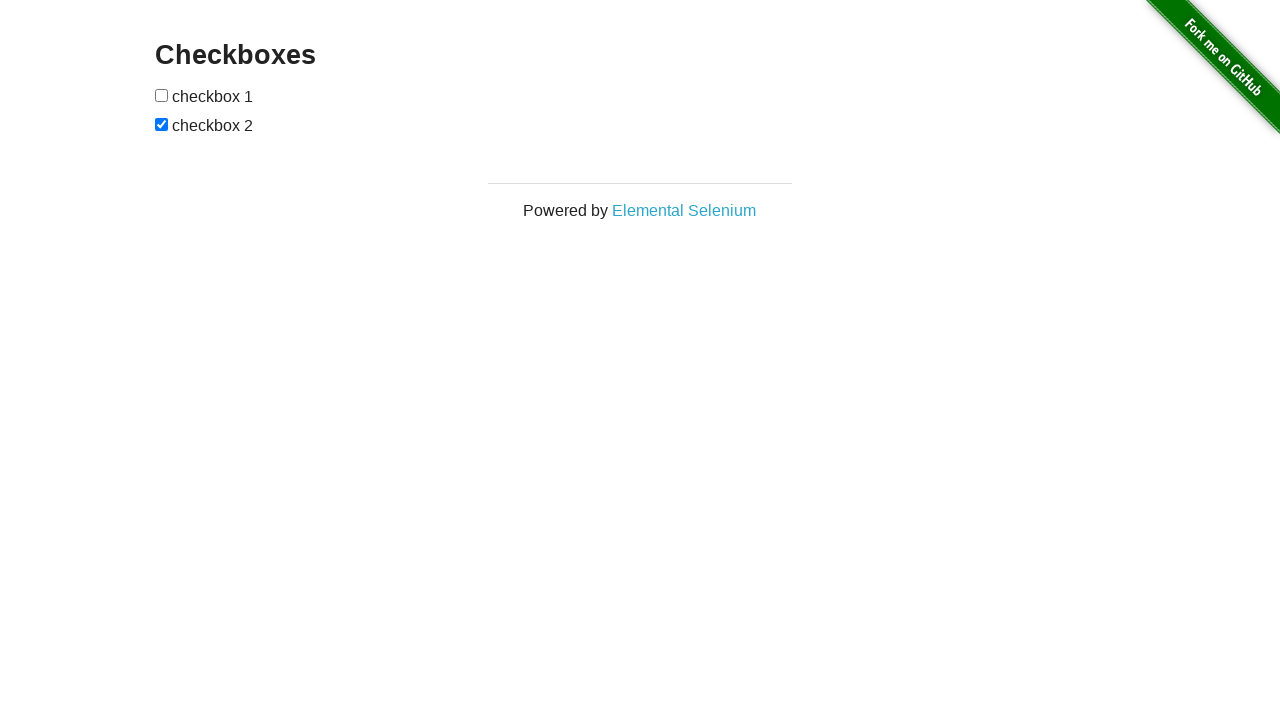

Clicked the first checkbox to check it at (162, 95) on [type=checkbox] >> nth=0
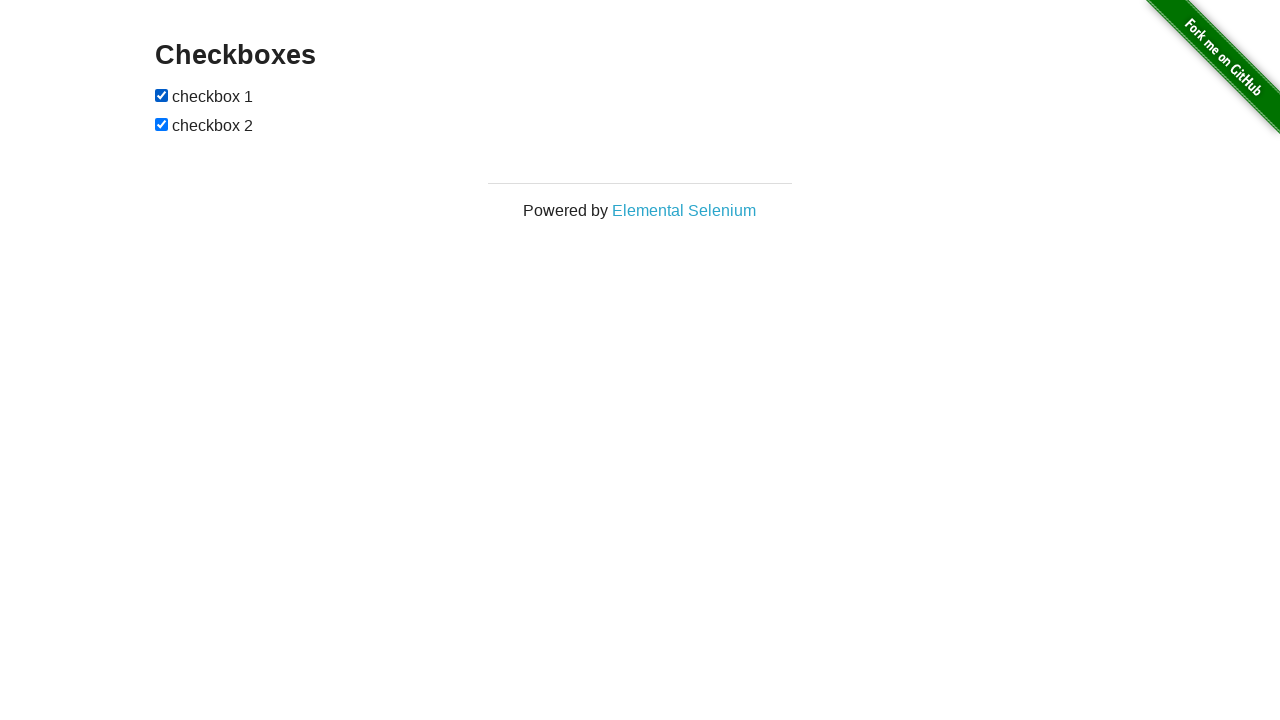

Verified that the first checkbox is now checked
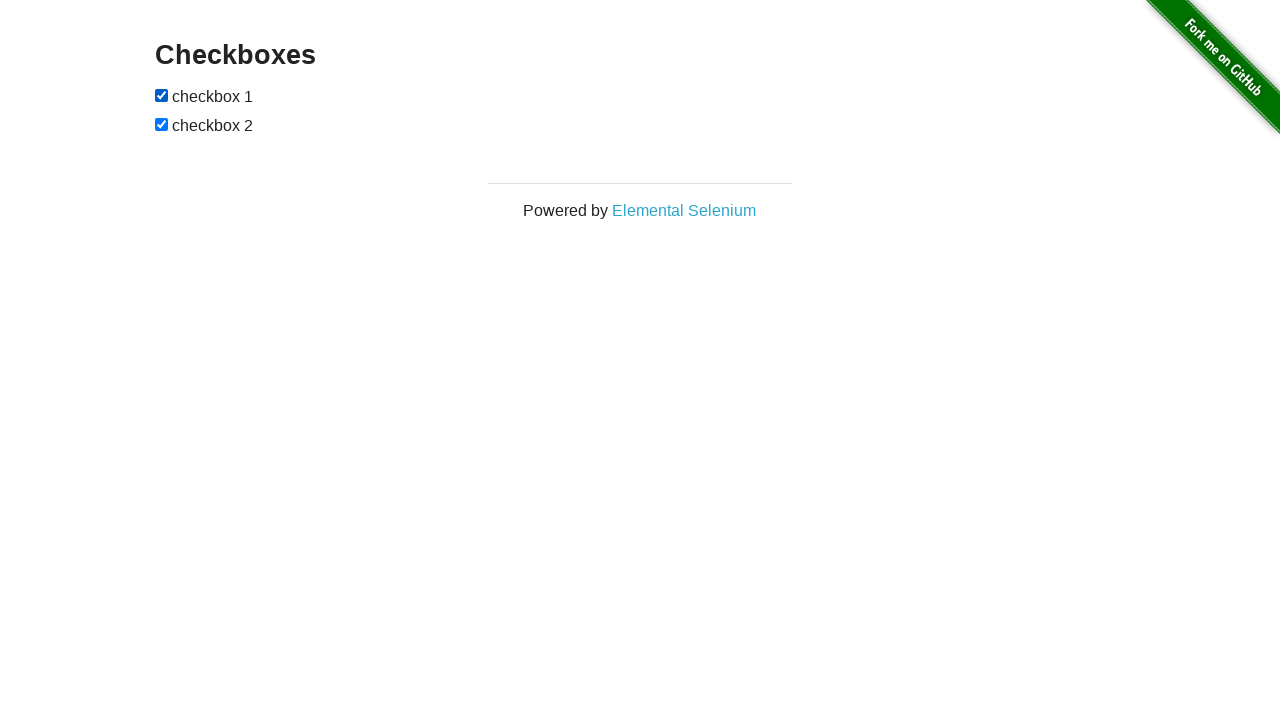

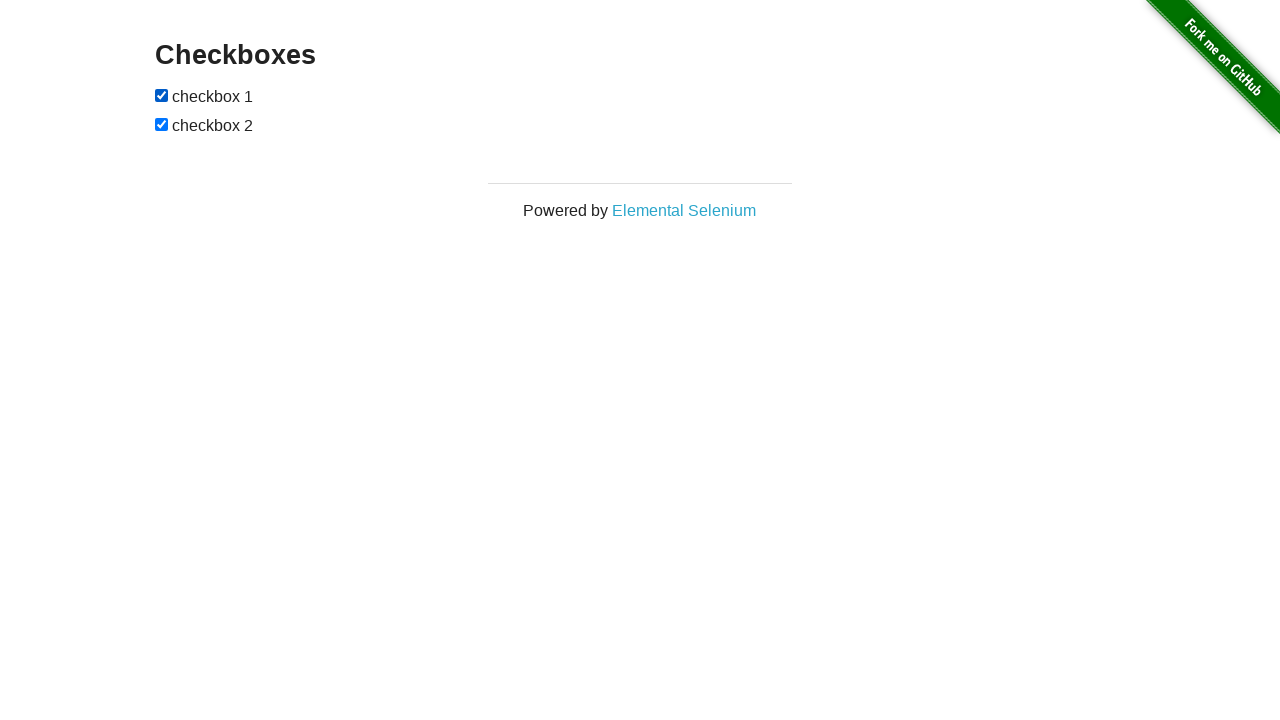